Waits for a price to drop to $100, books it, then solves a math problem and submits the answer

Starting URL: http://suninjuly.github.io/explicit_wait2.html

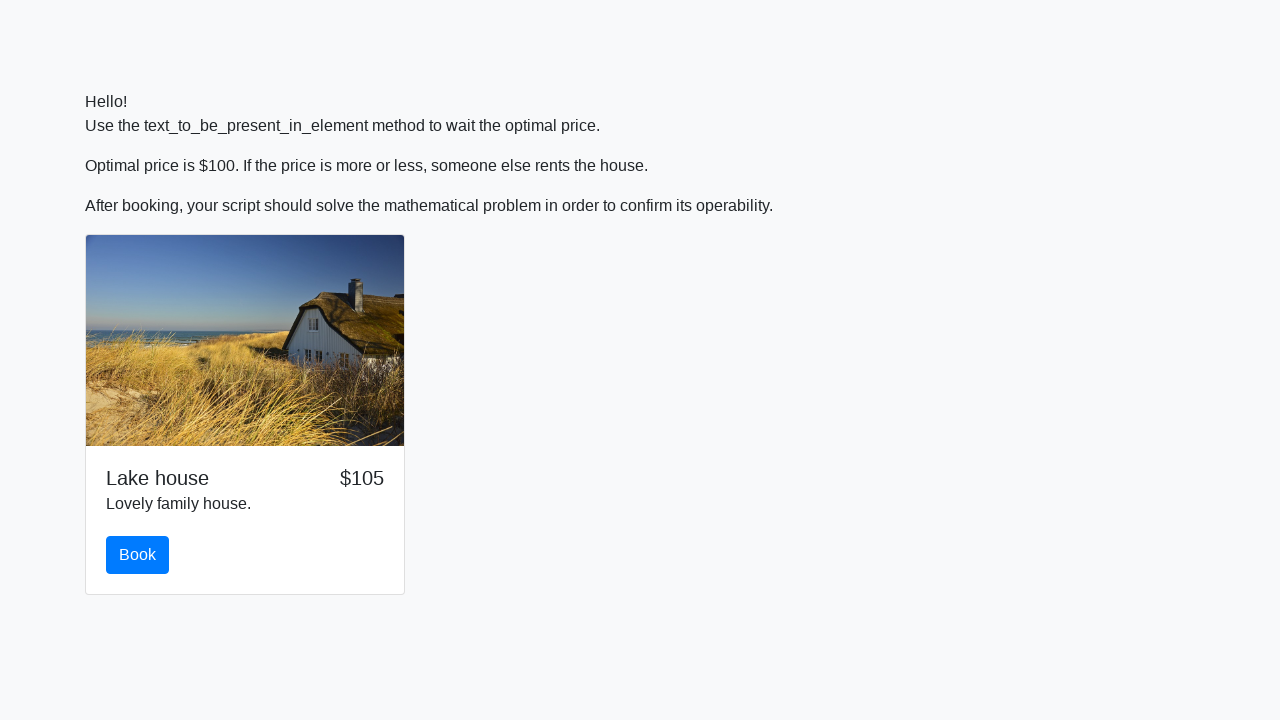

Waited for price to drop to $100
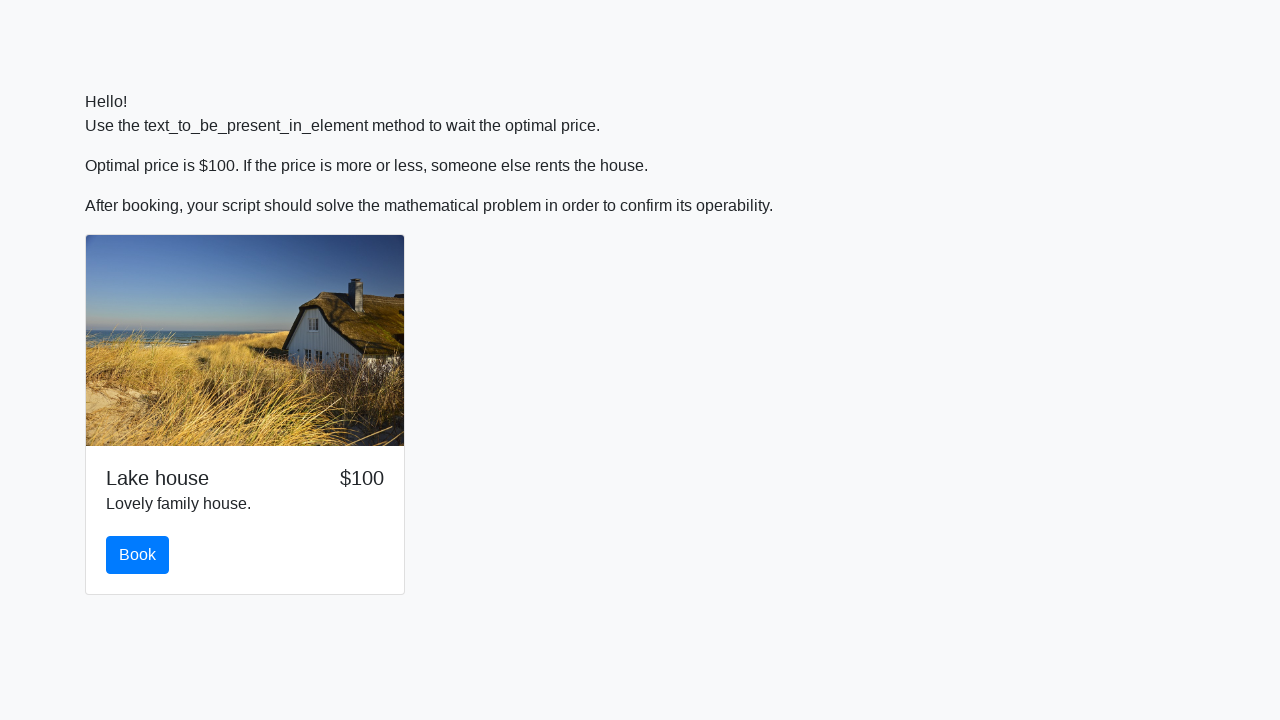

Clicked book button at (138, 555) on #book
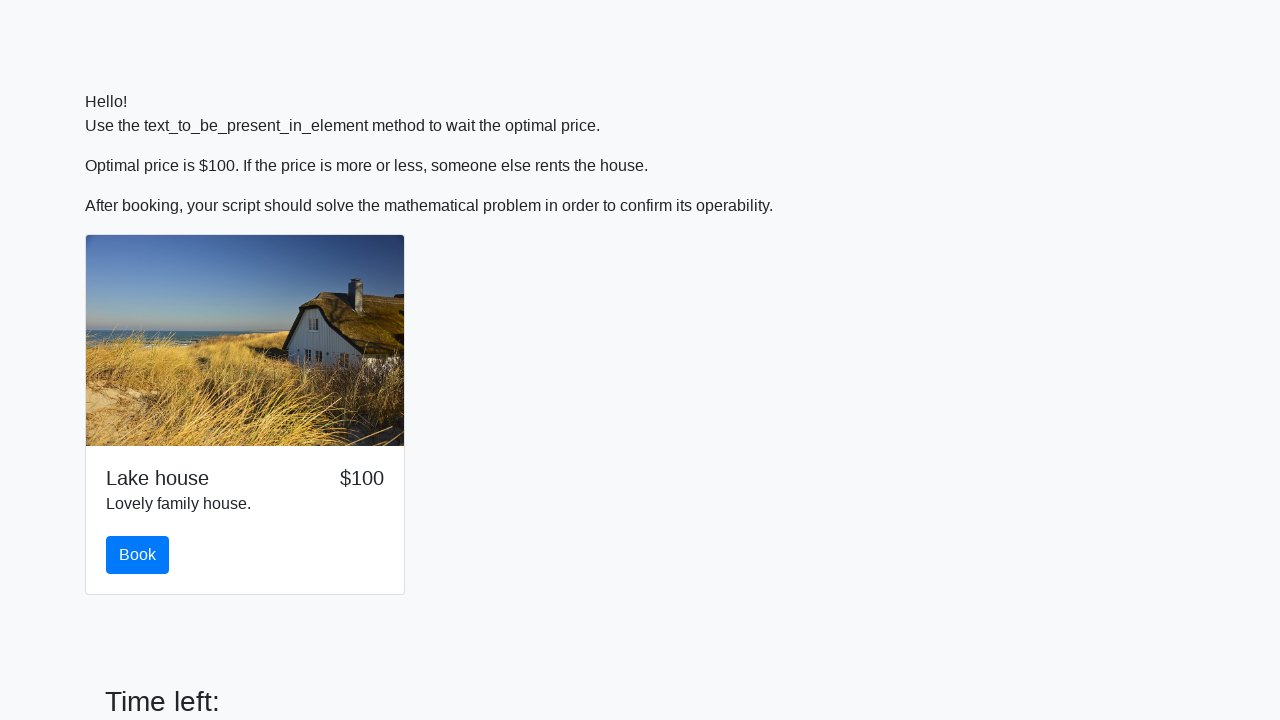

Retrieved input value for calculation
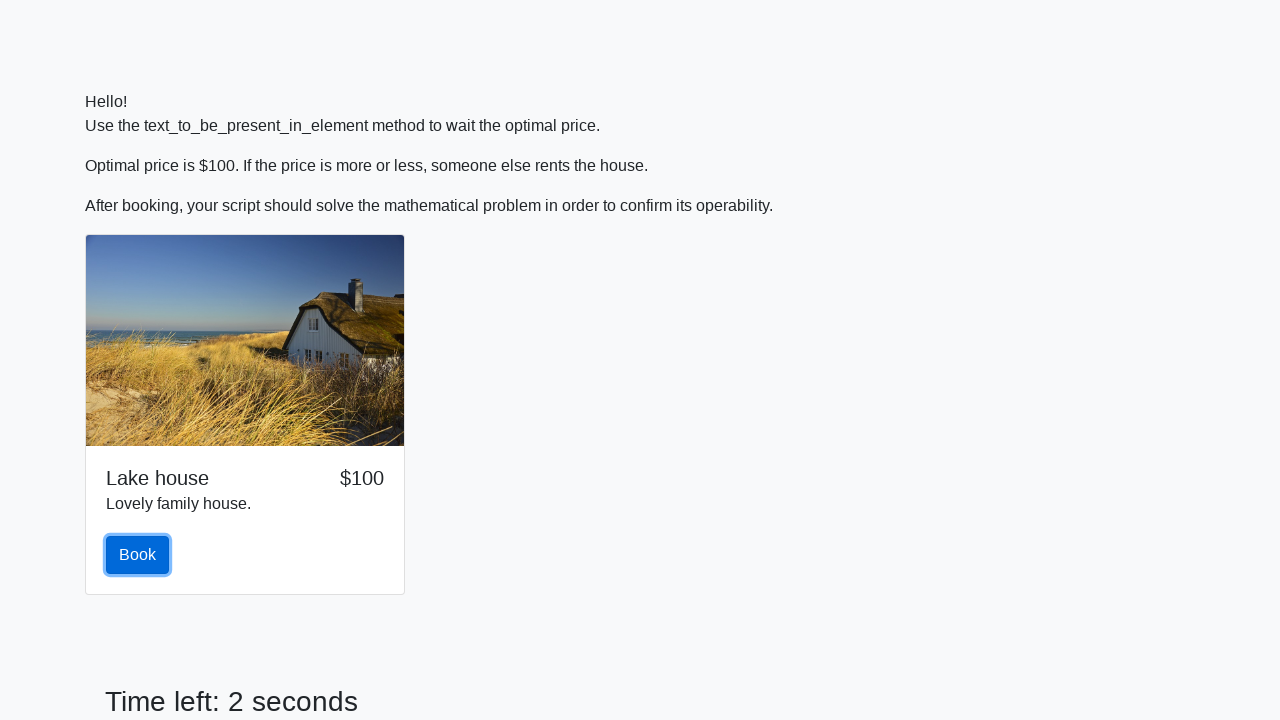

Calculated answer using math formula
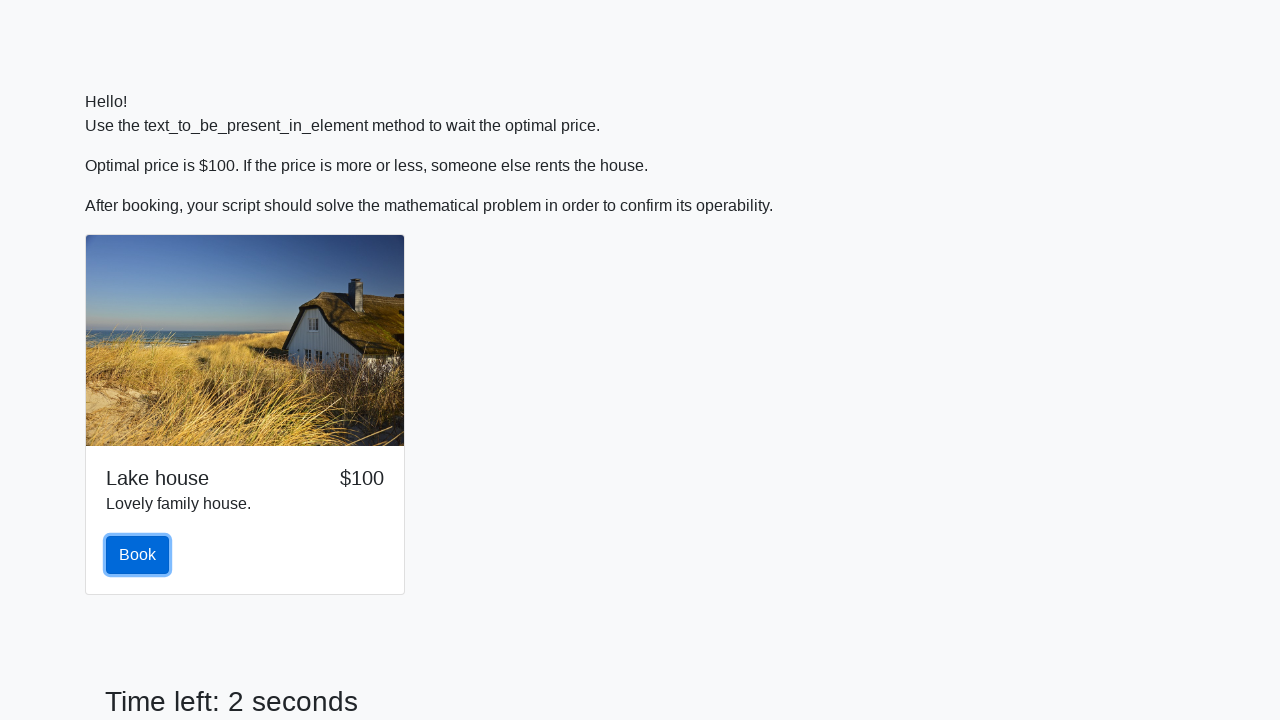

Filled answer field with calculated value on #answer
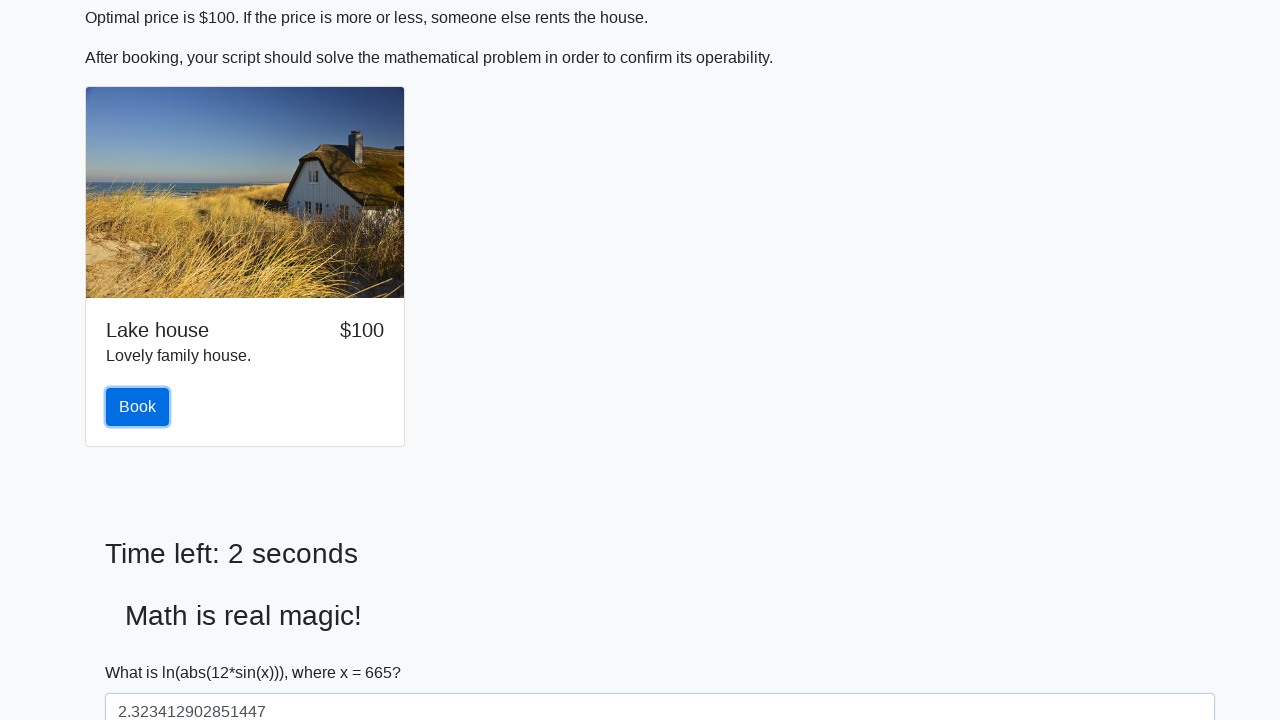

Clicked solve button to submit answer at (143, 651) on #solve
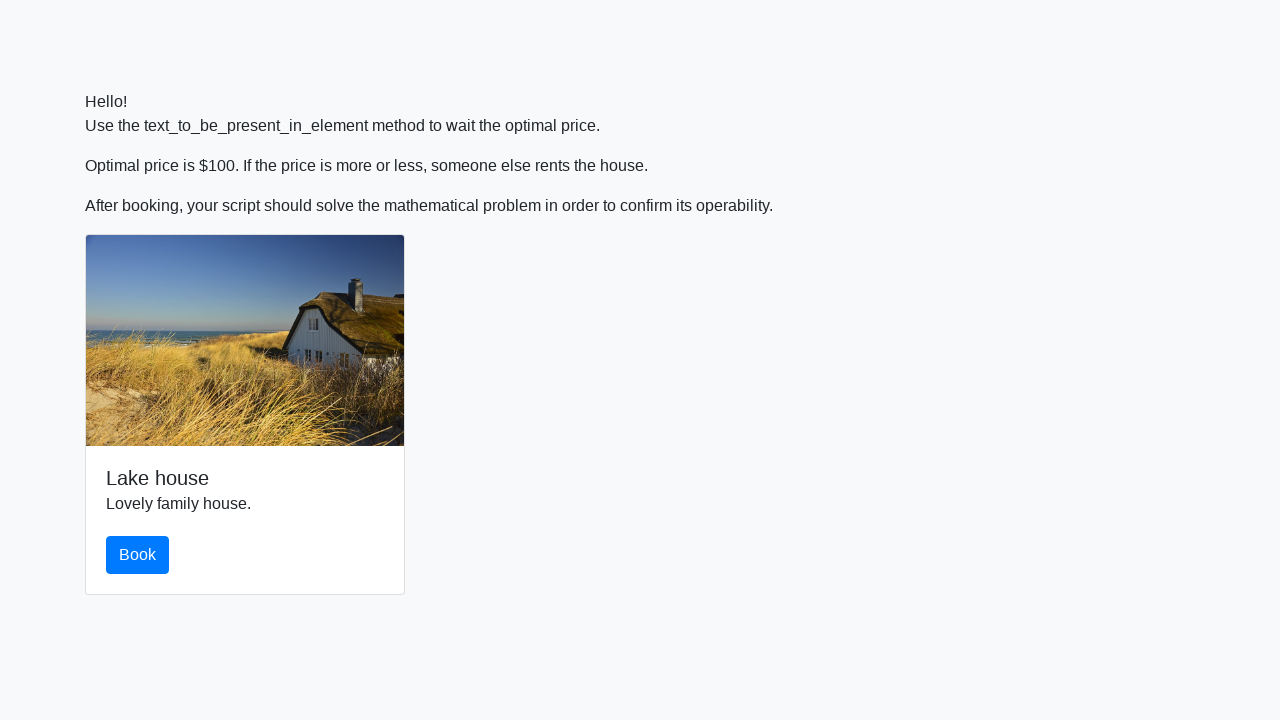

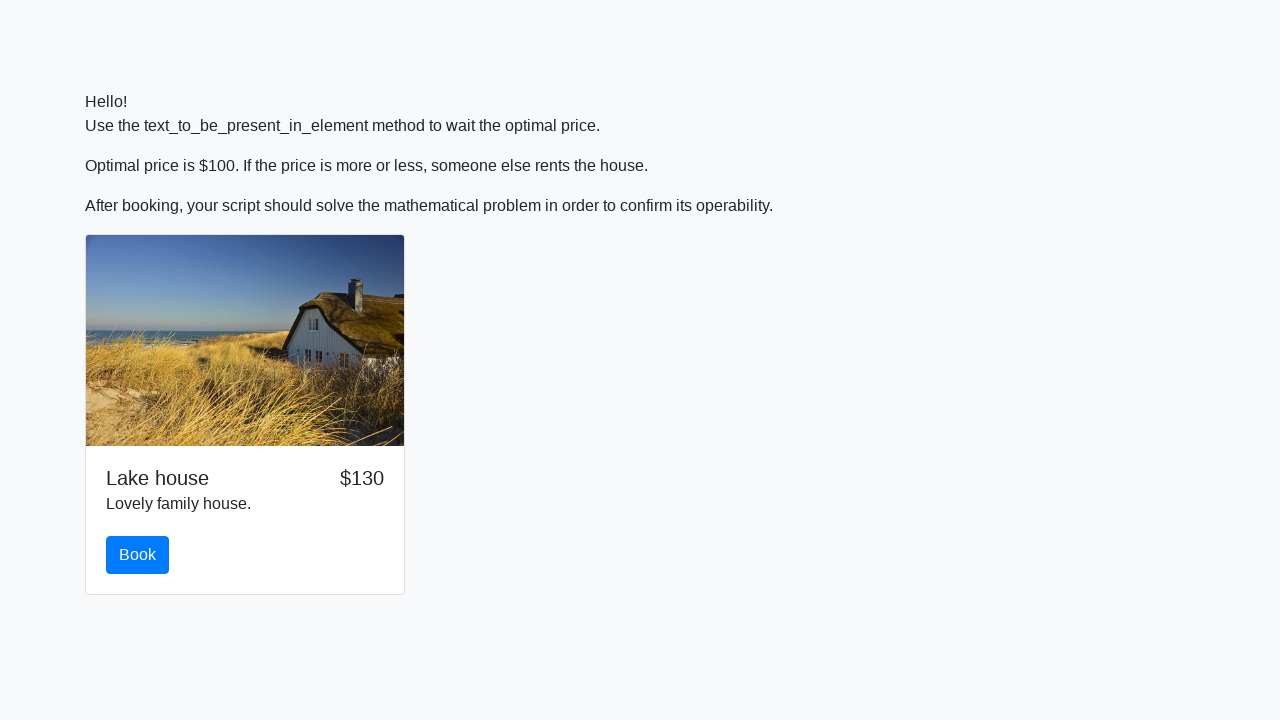